Navigates to a blog and clicks through two links: "Hello World" and then "here"

Starting URL: https://n1dragon.blogspot.com/

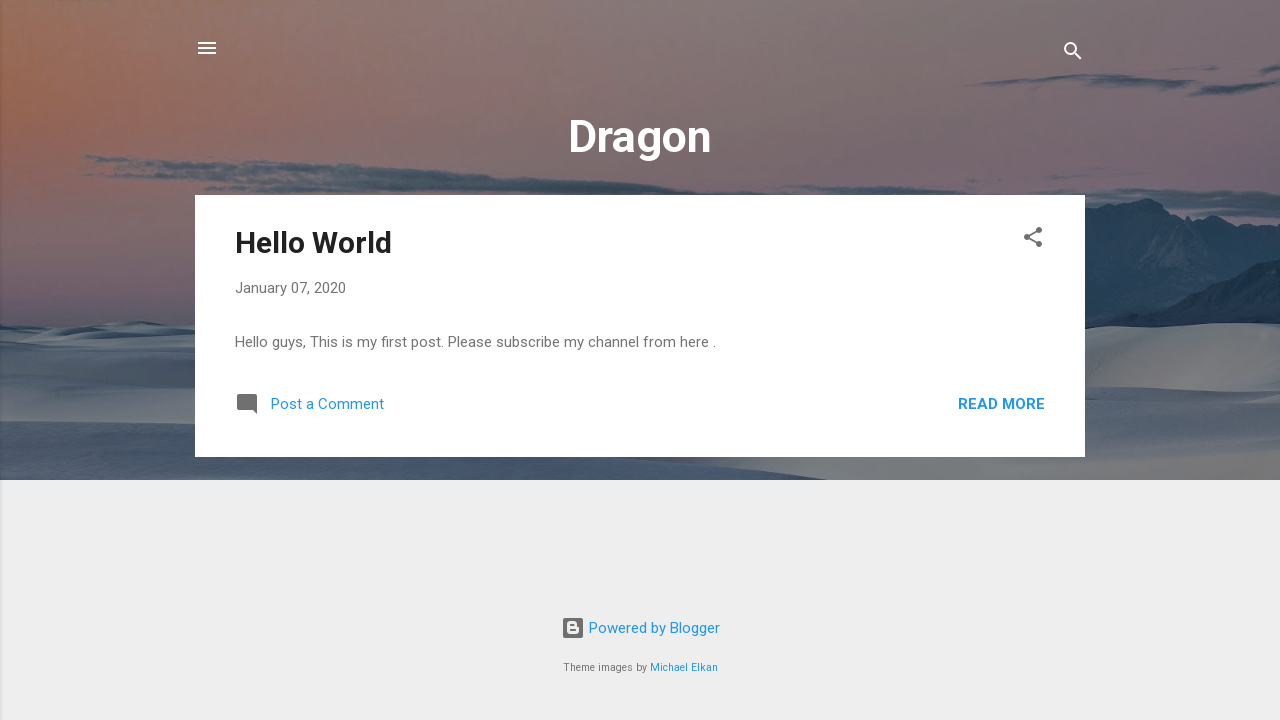

Clicked 'Hello World' link at (314, 242) on text=Hello World
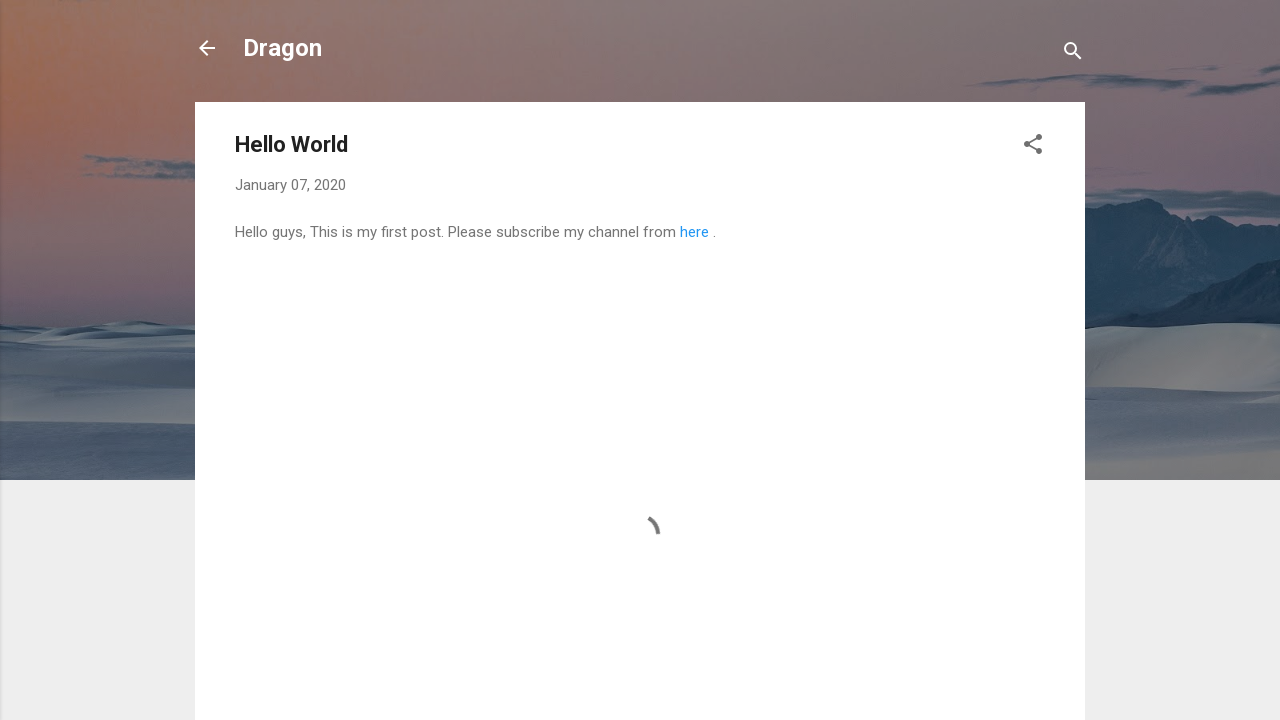

Waited 2 seconds for page to load
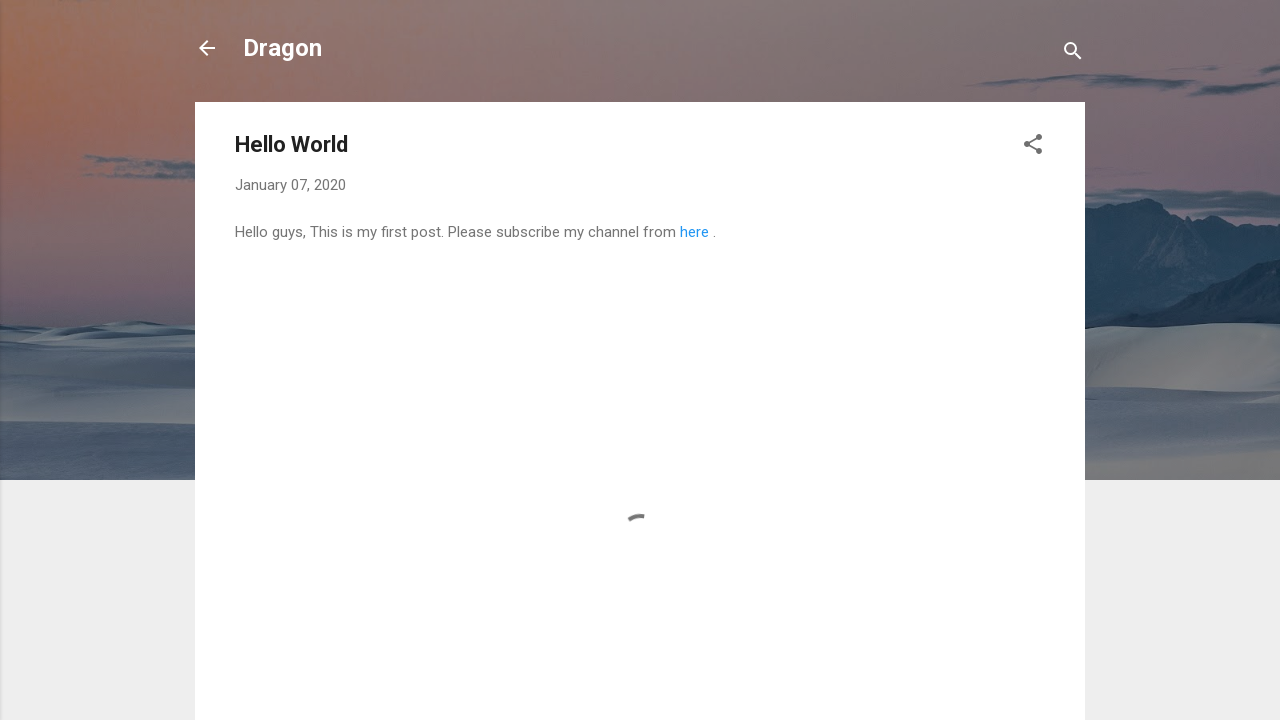

Clicked 'here' link at (694, 232) on text=here
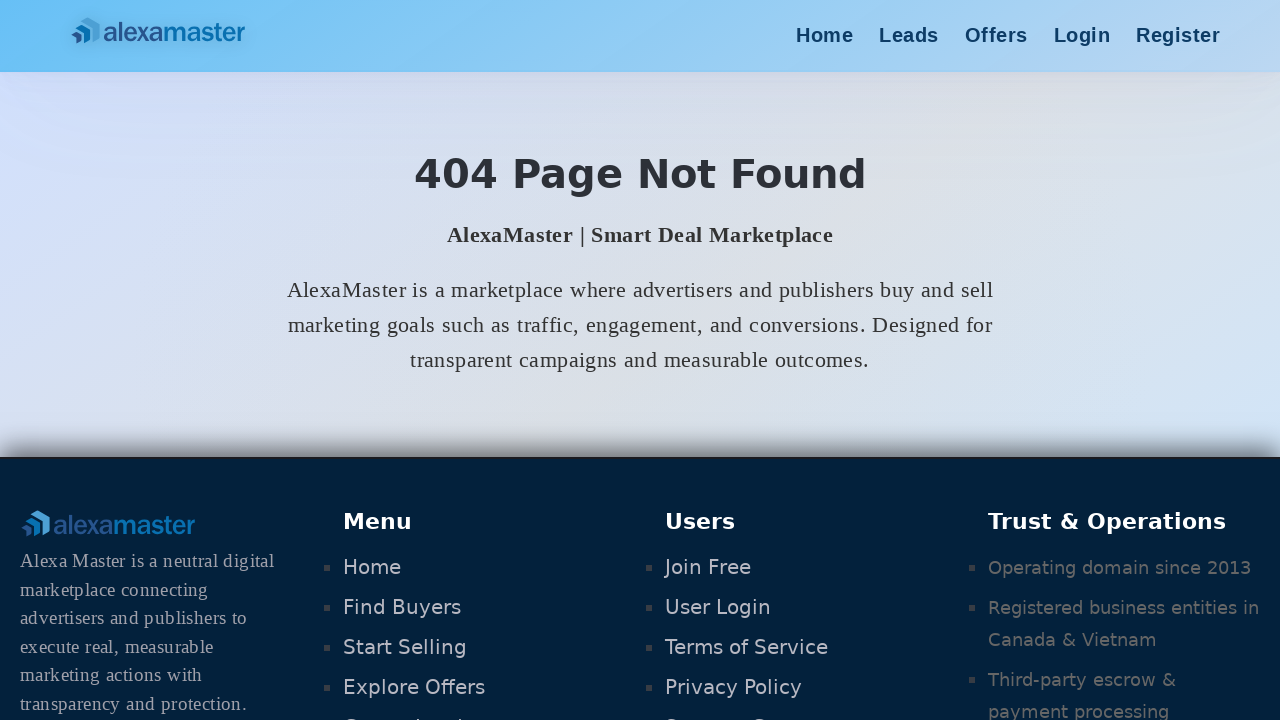

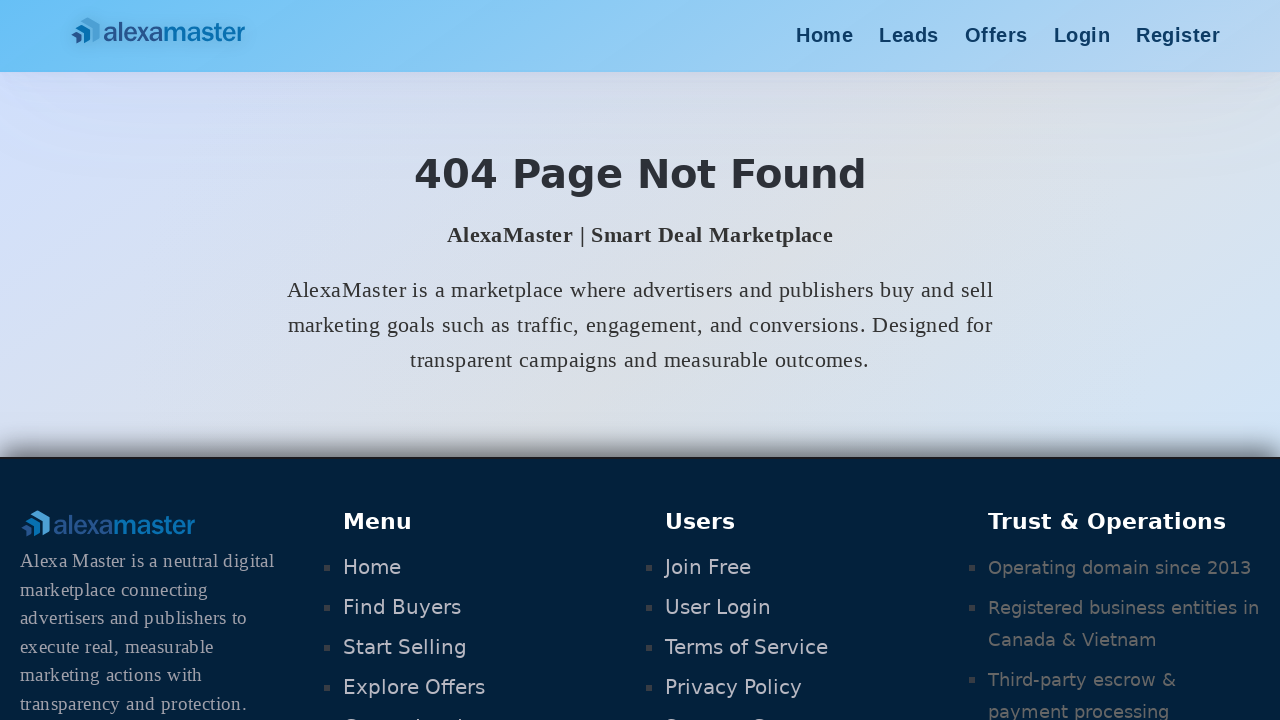